Tests React editable dropdown by typing and selecting a country from the filtered results

Starting URL: https://react.semantic-ui.com/maximize/dropdown-example-search-selection/

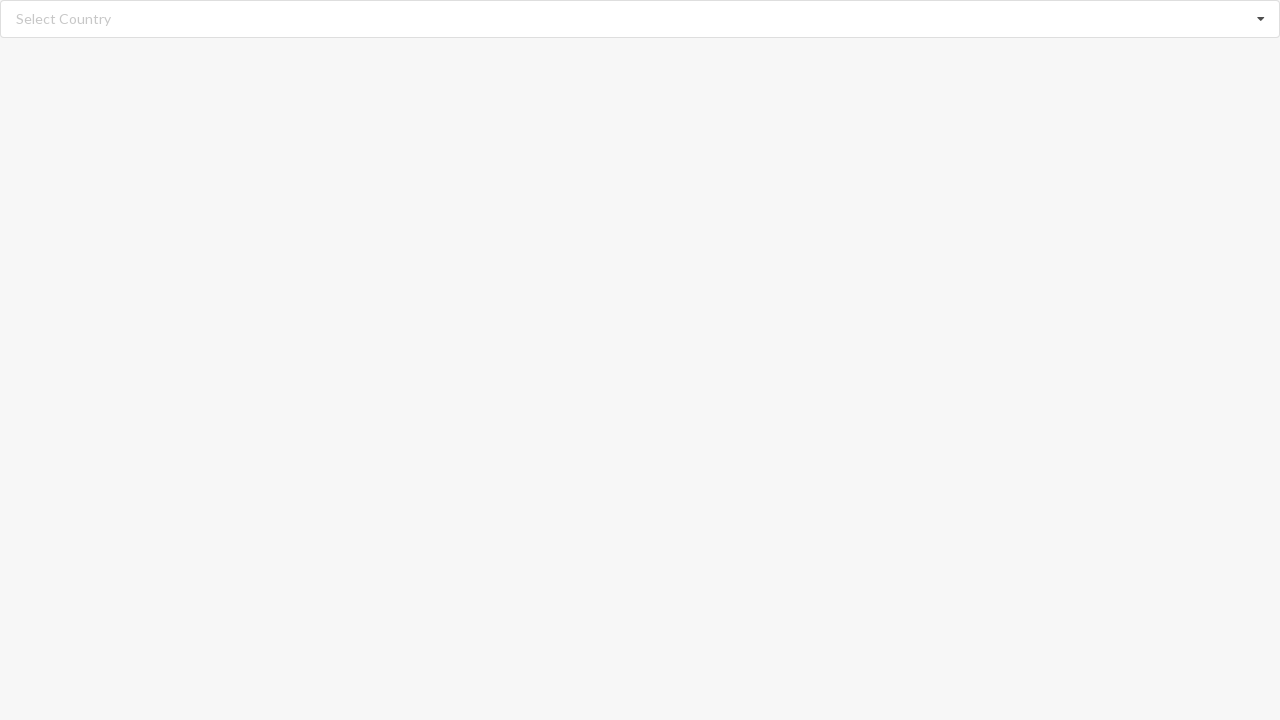

Typed 'Albania' in editable dropdown search field on input.search
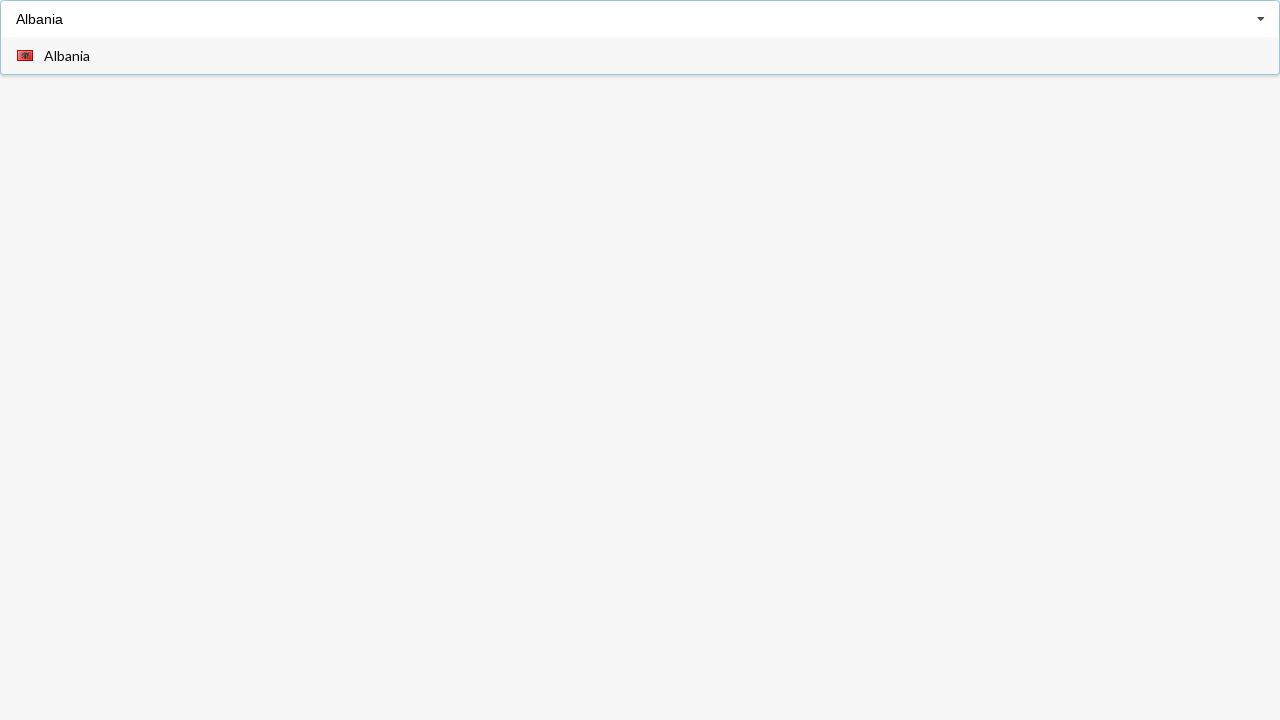

Dropdown menu appeared with filtered results
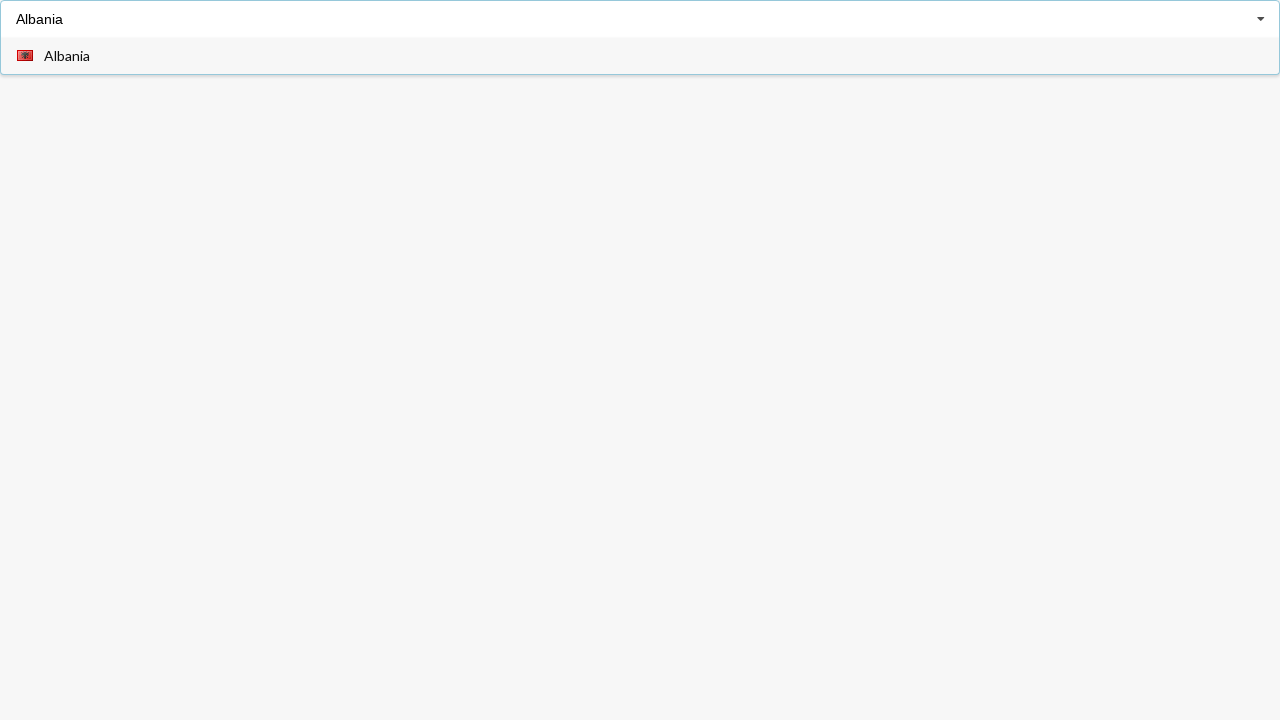

Retrieved all dropdown menu items
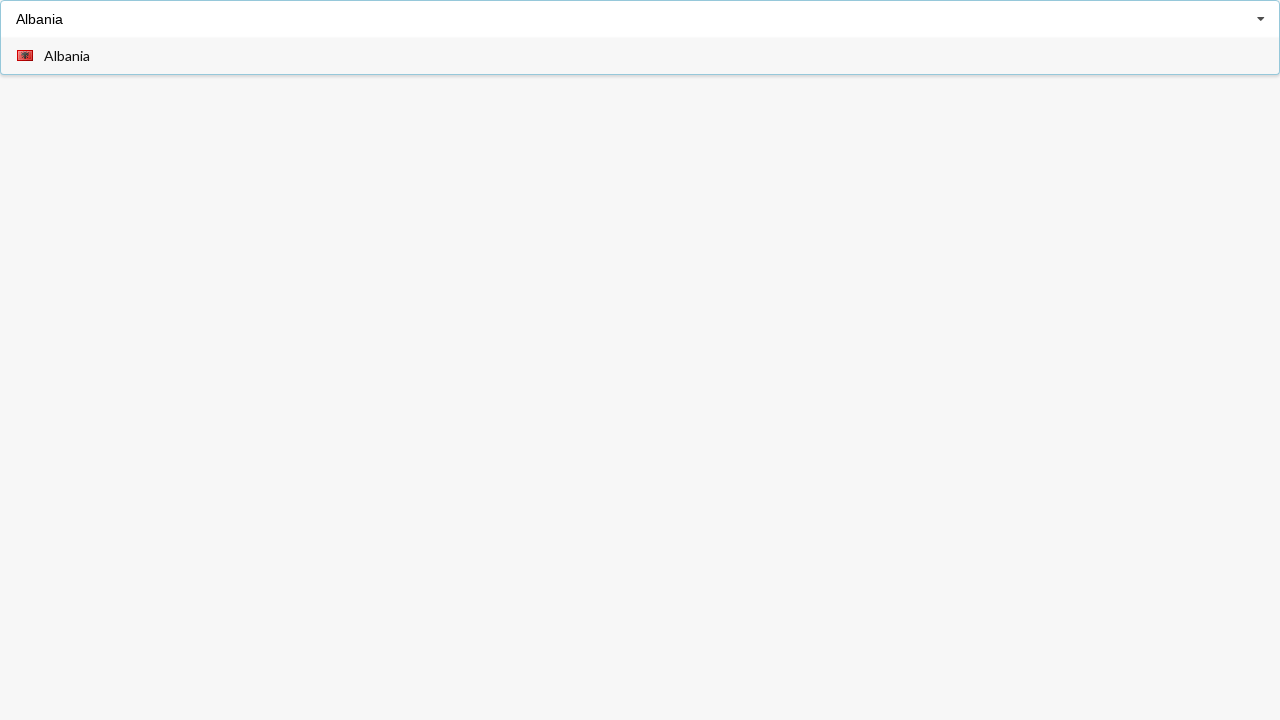

Selected 'Albania' from dropdown menu
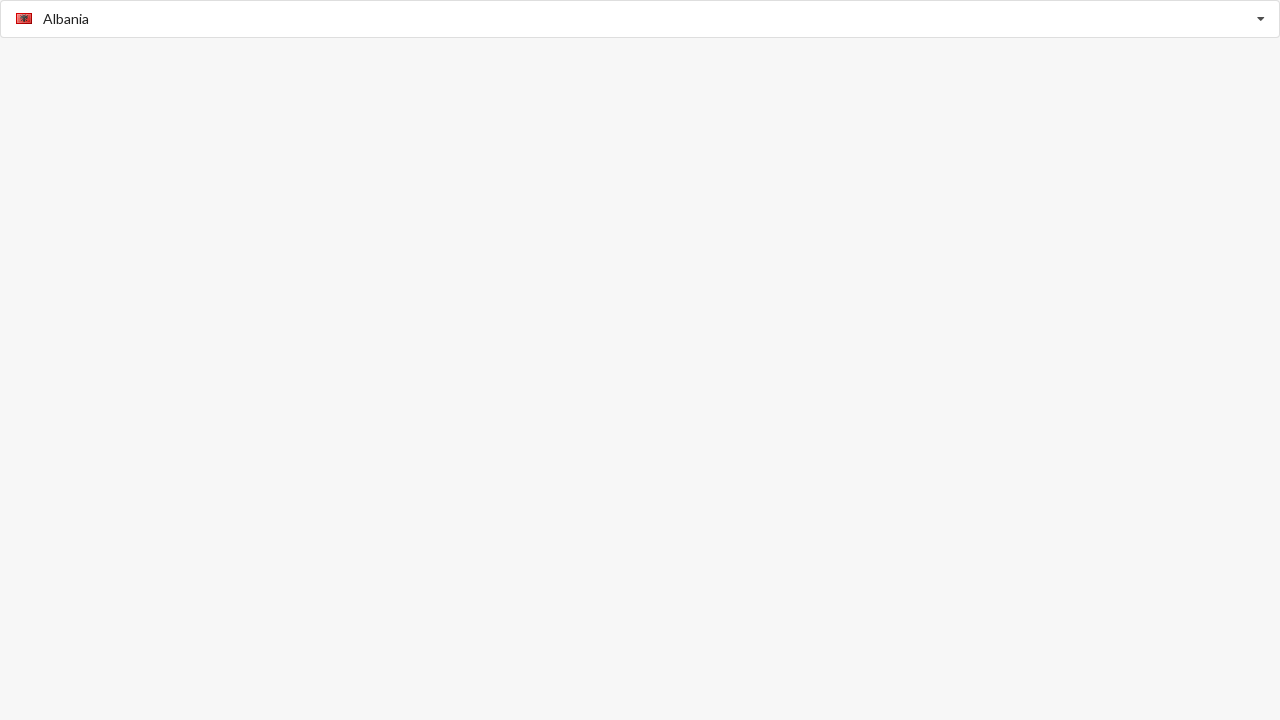

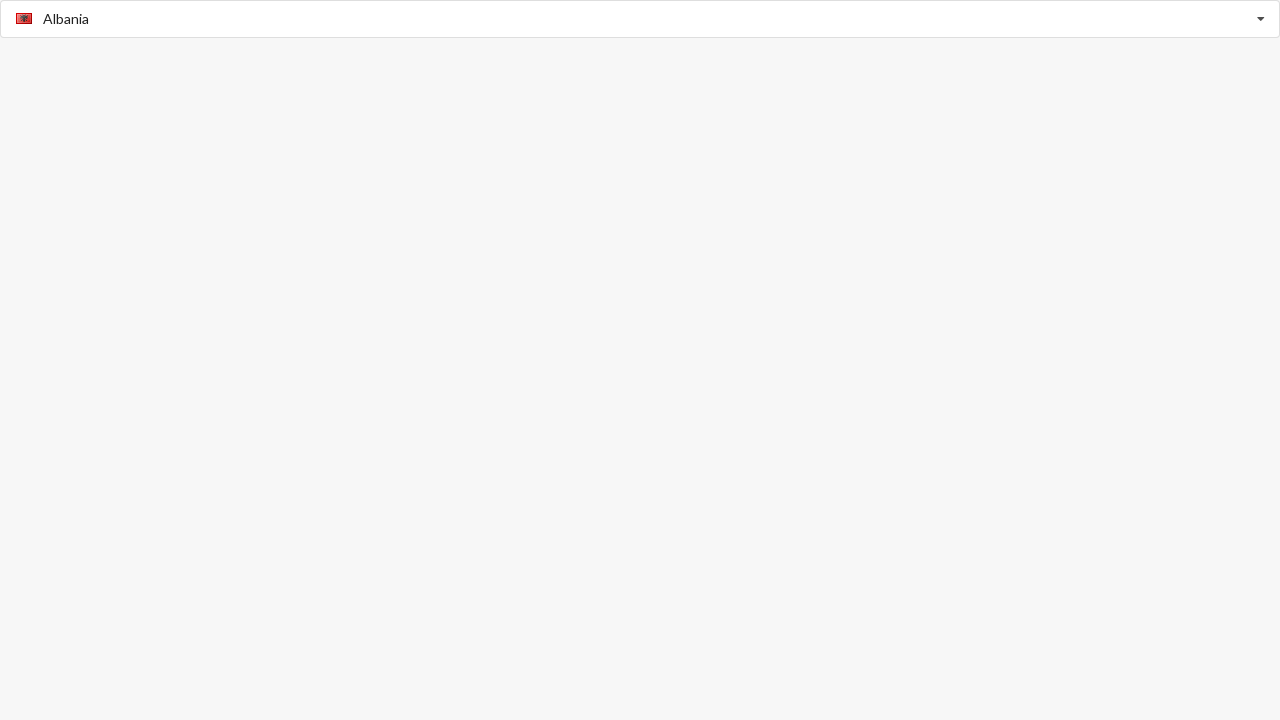